Tests date picker functionality by filling a date value into a date input field and pressing Enter to confirm the selection.

Starting URL: https://demo.automationtesting.in/Datepicker.html

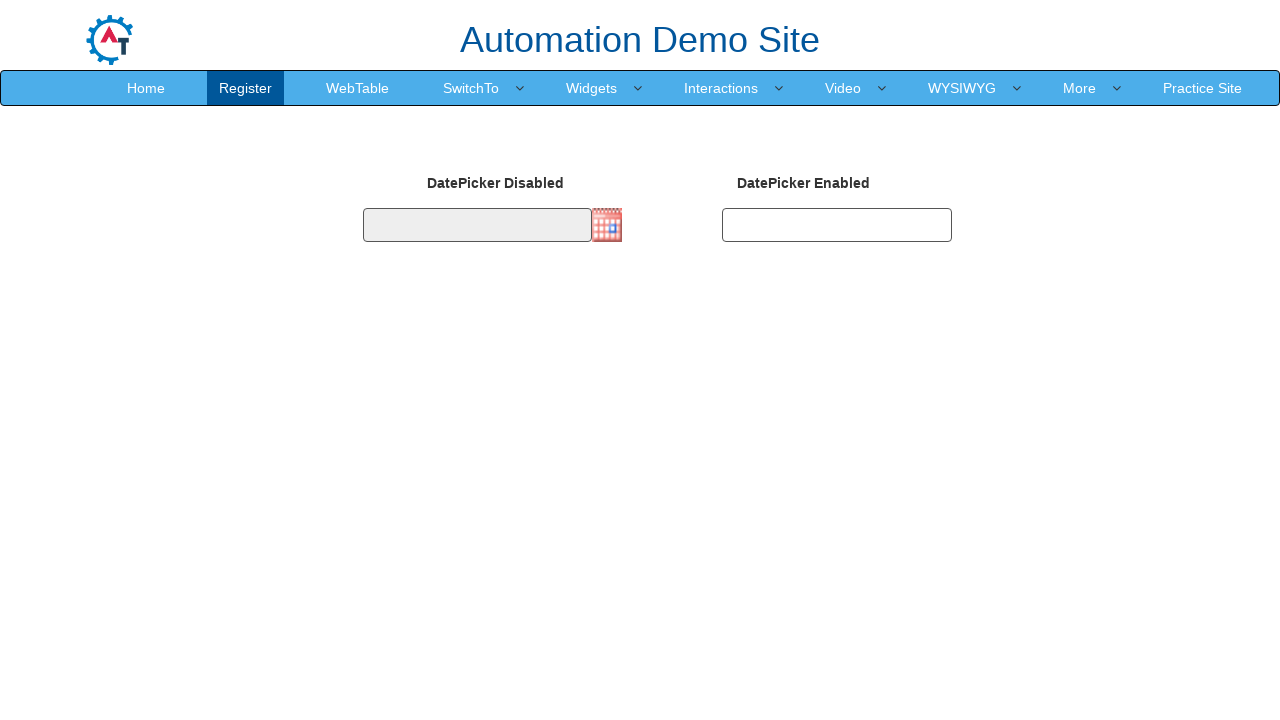

Filled date picker input with date value '12/26/2024' on xpath=//input[@id='datepicker2']
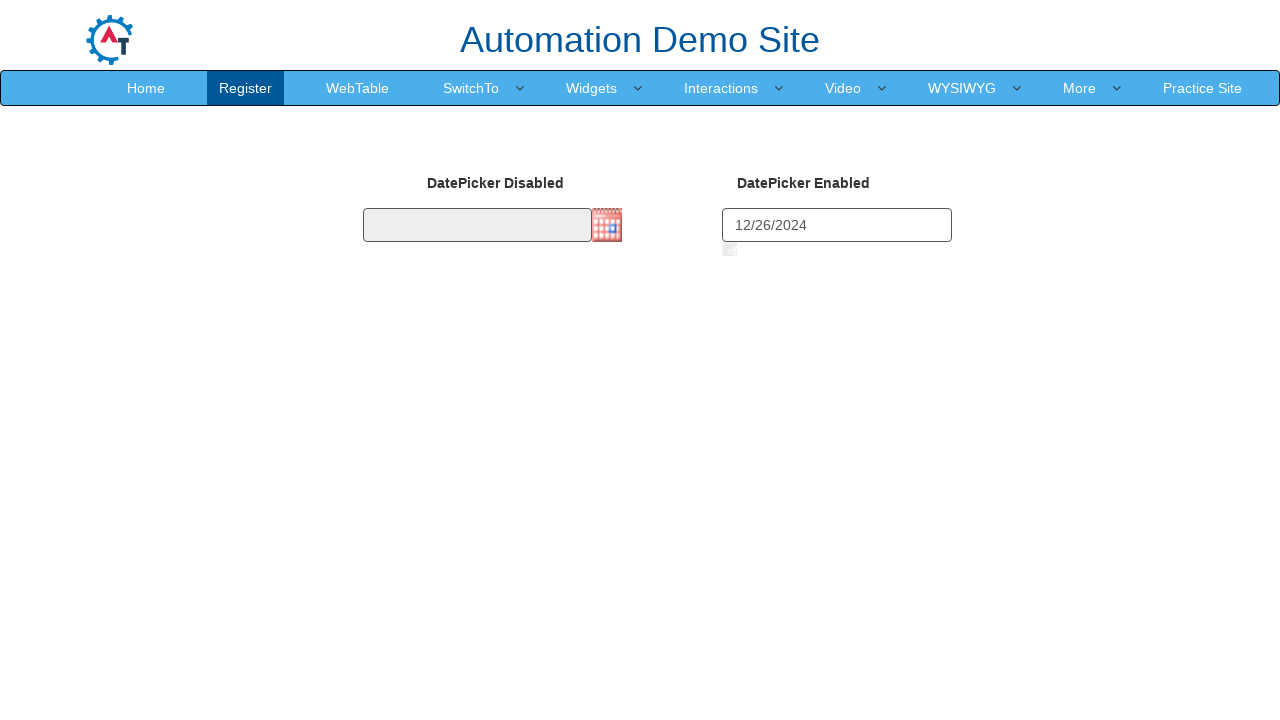

Pressed Enter to confirm date selection
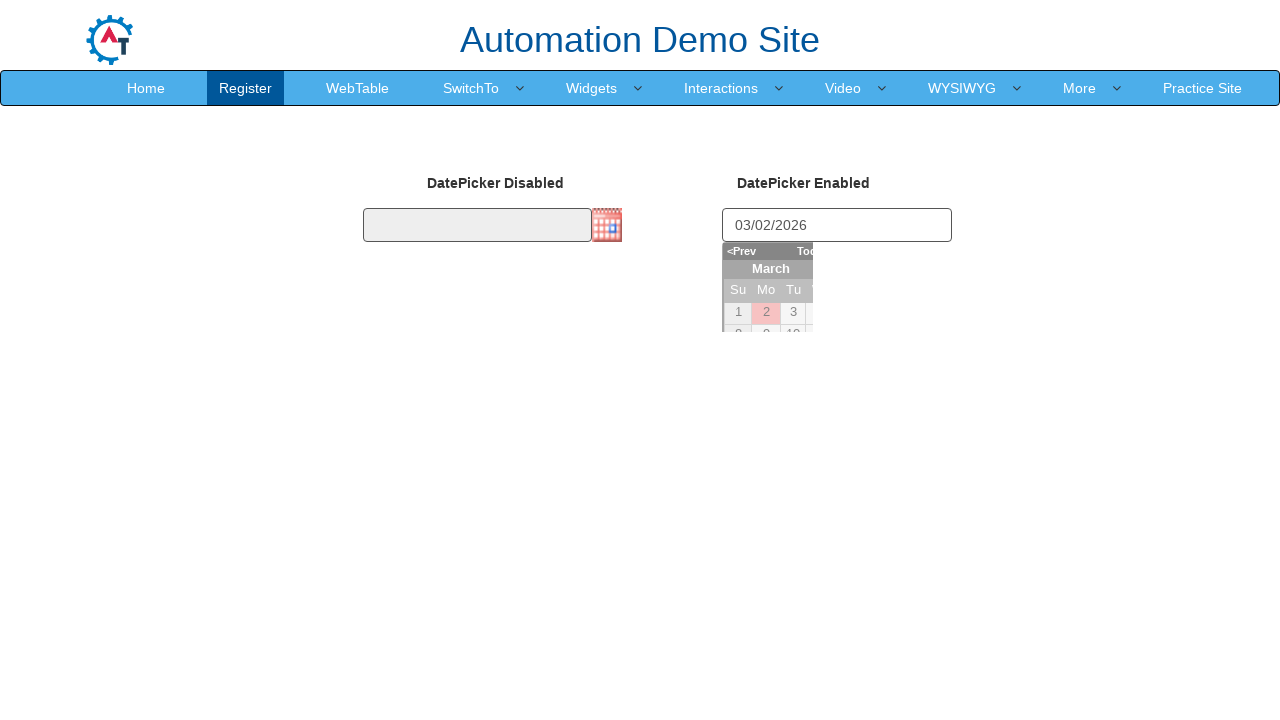

Waited 1000ms for date to be applied
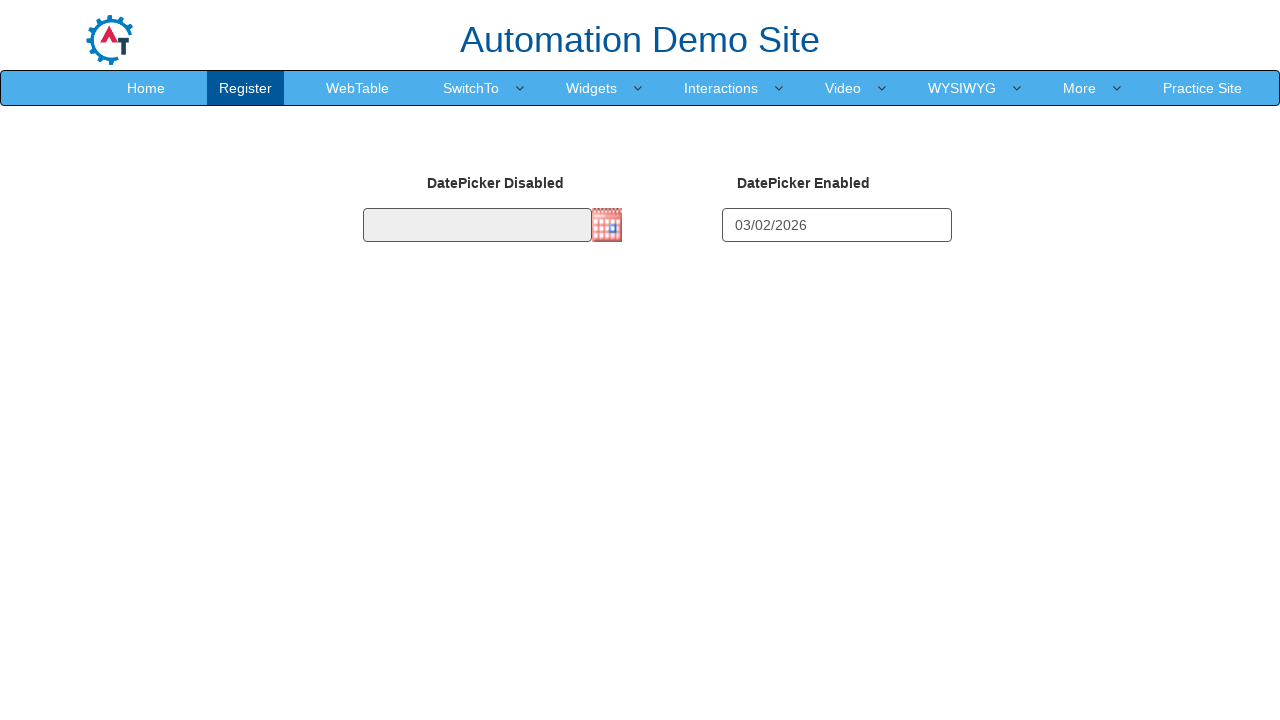

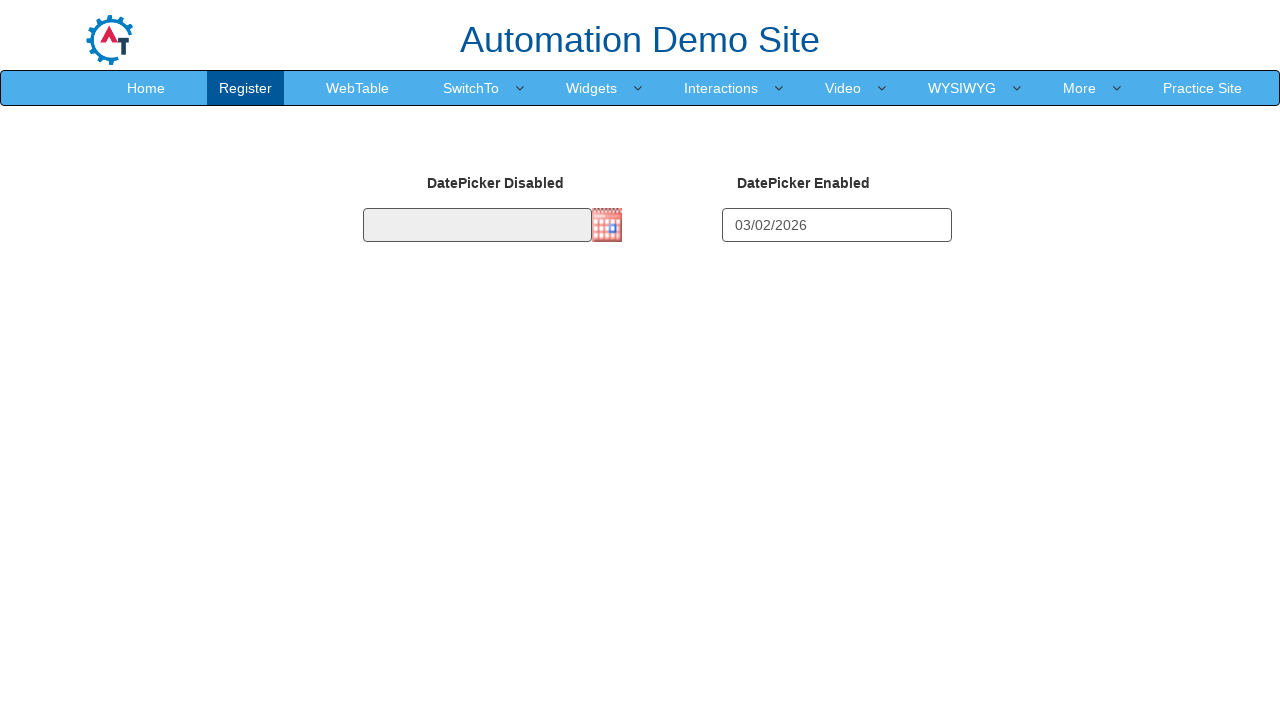